Tests that new todo items are appended to the bottom of the list and the counter displays correctly

Starting URL: https://demo.playwright.dev/todomvc

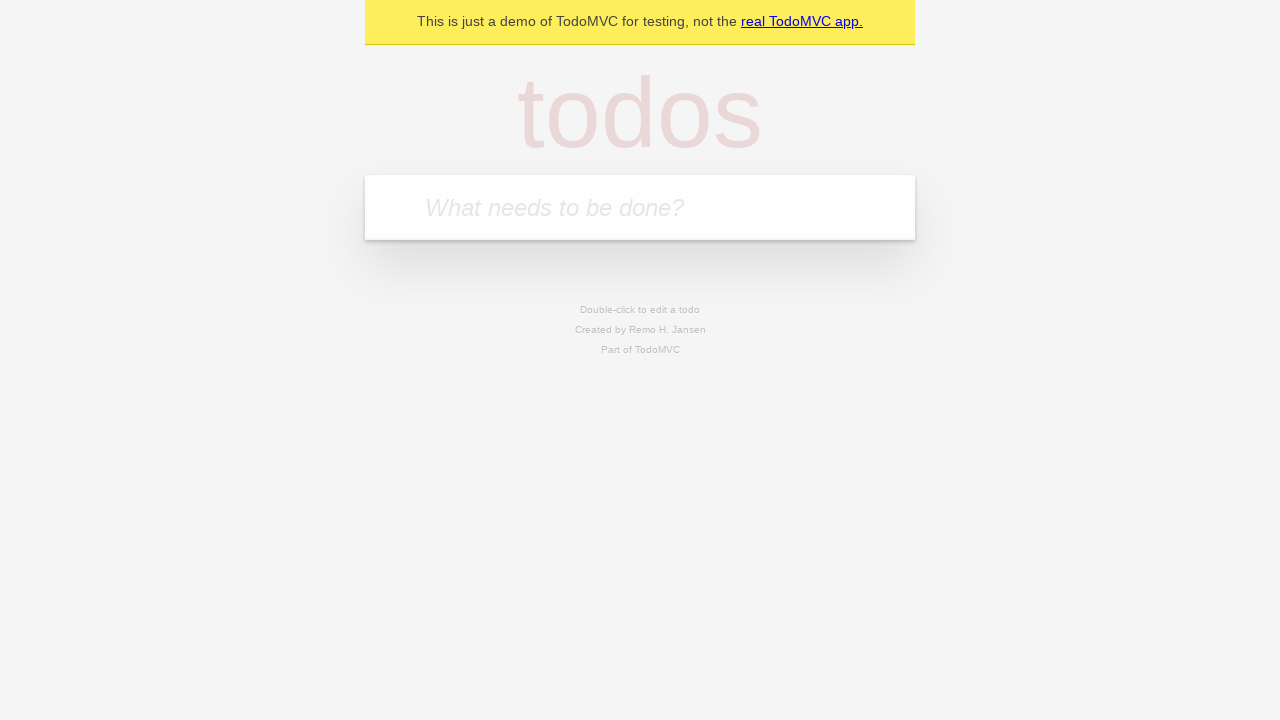

Filled todo input with 'buy some cheese' on internal:attr=[placeholder="What needs to be done?"i]
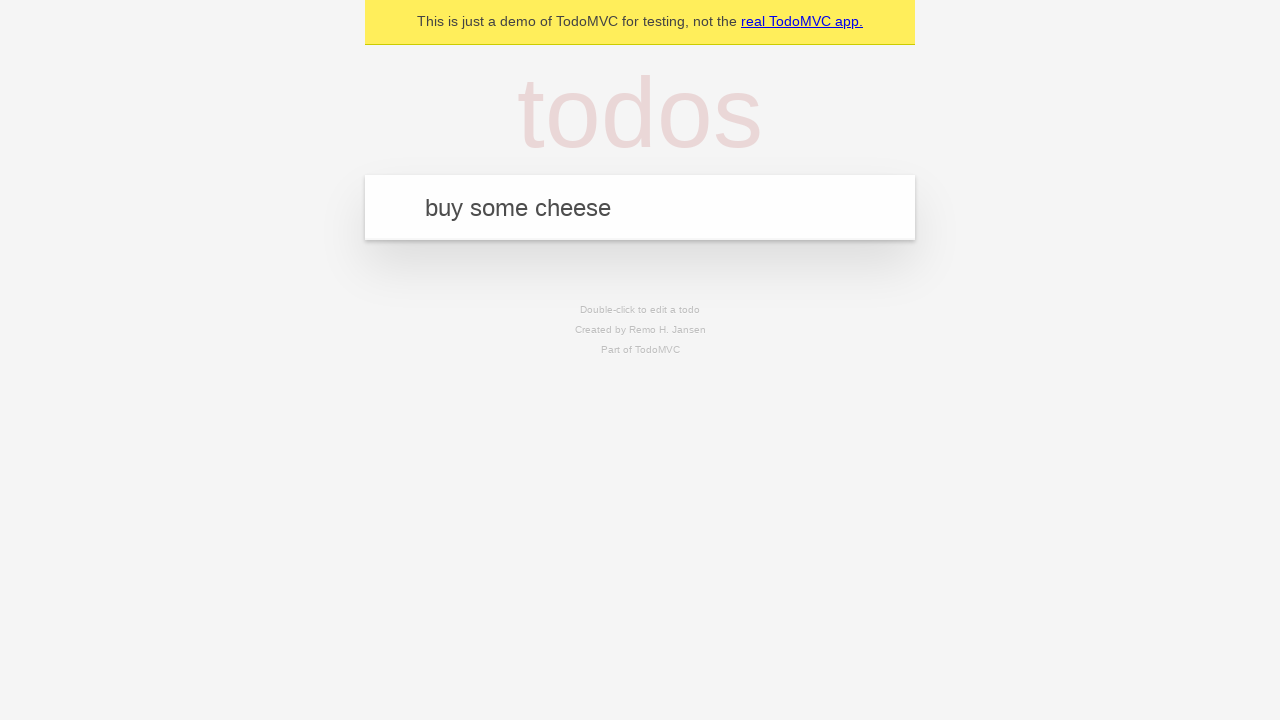

Pressed Enter to add first todo item on internal:attr=[placeholder="What needs to be done?"i]
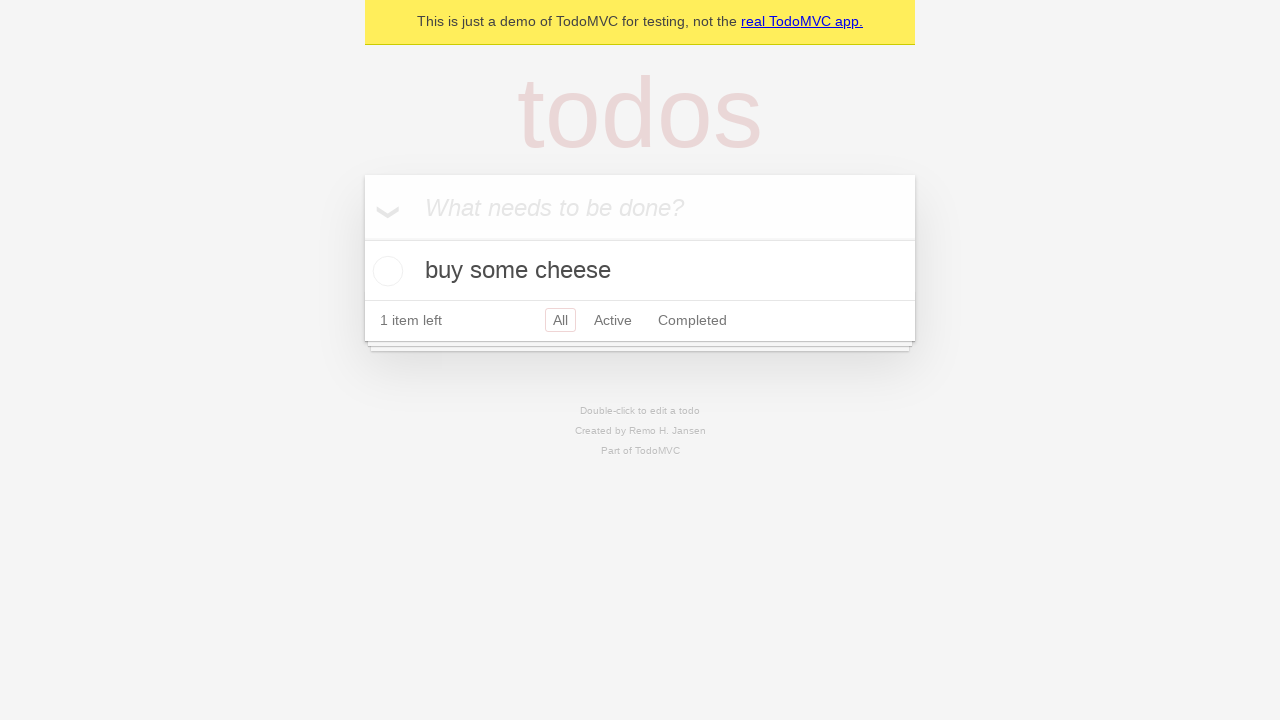

Filled todo input with 'feed the cat' on internal:attr=[placeholder="What needs to be done?"i]
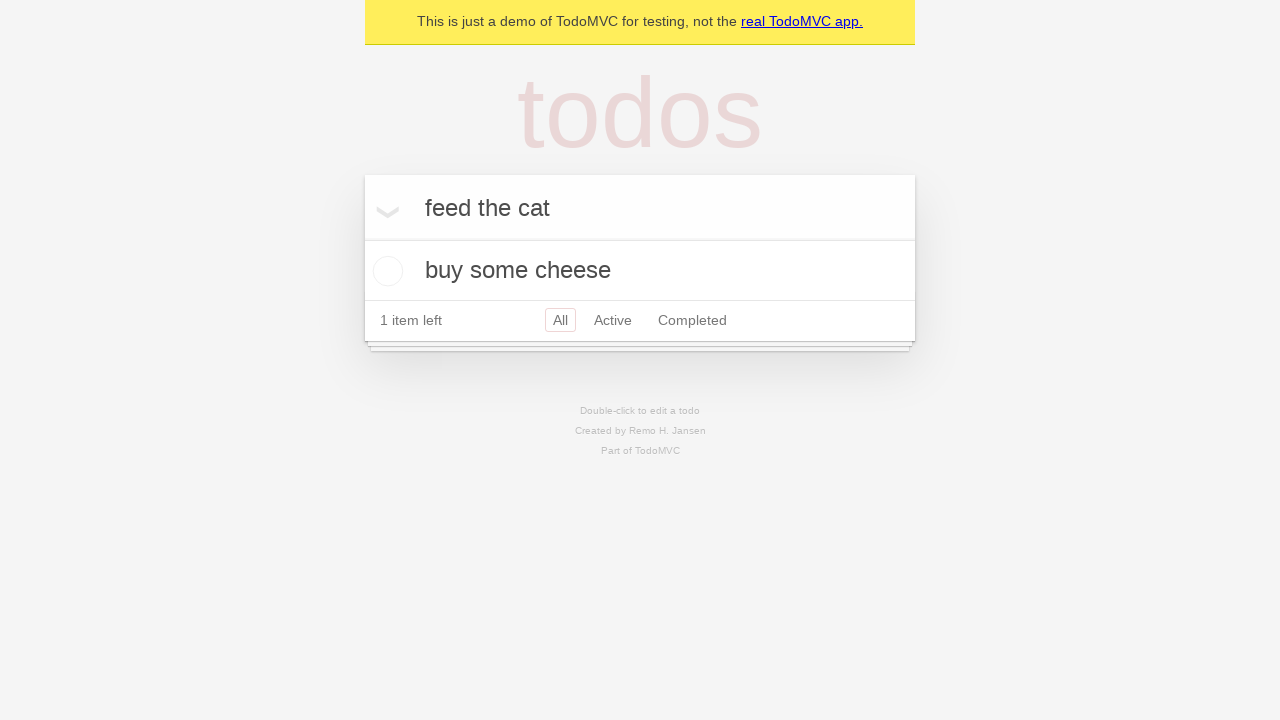

Pressed Enter to add second todo item on internal:attr=[placeholder="What needs to be done?"i]
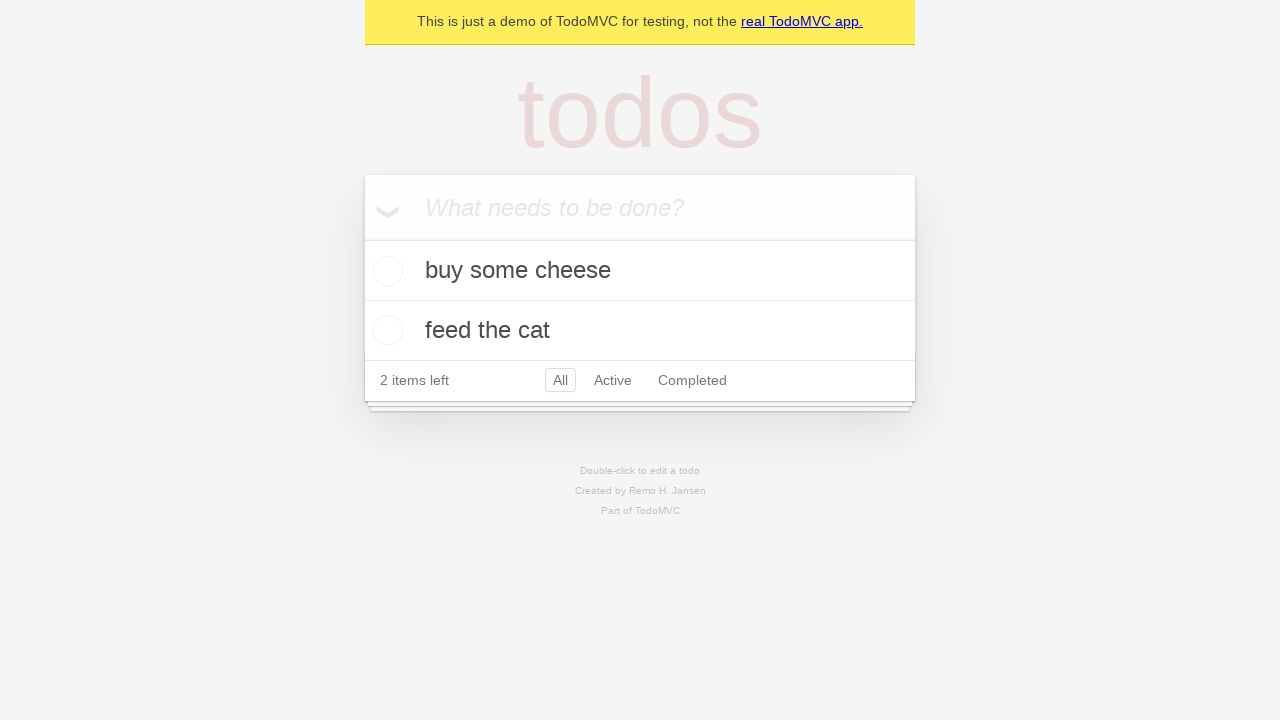

Filled todo input with 'book a doctors appointment' on internal:attr=[placeholder="What needs to be done?"i]
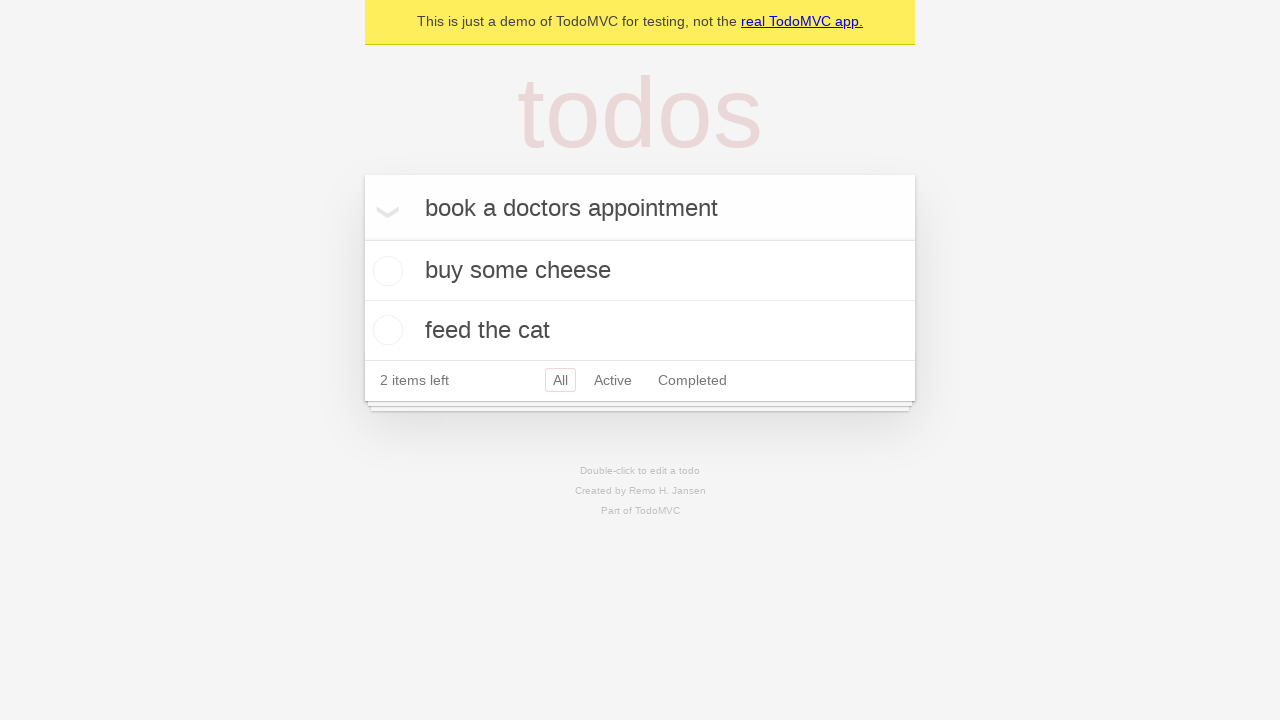

Pressed Enter to add third todo item on internal:attr=[placeholder="What needs to be done?"i]
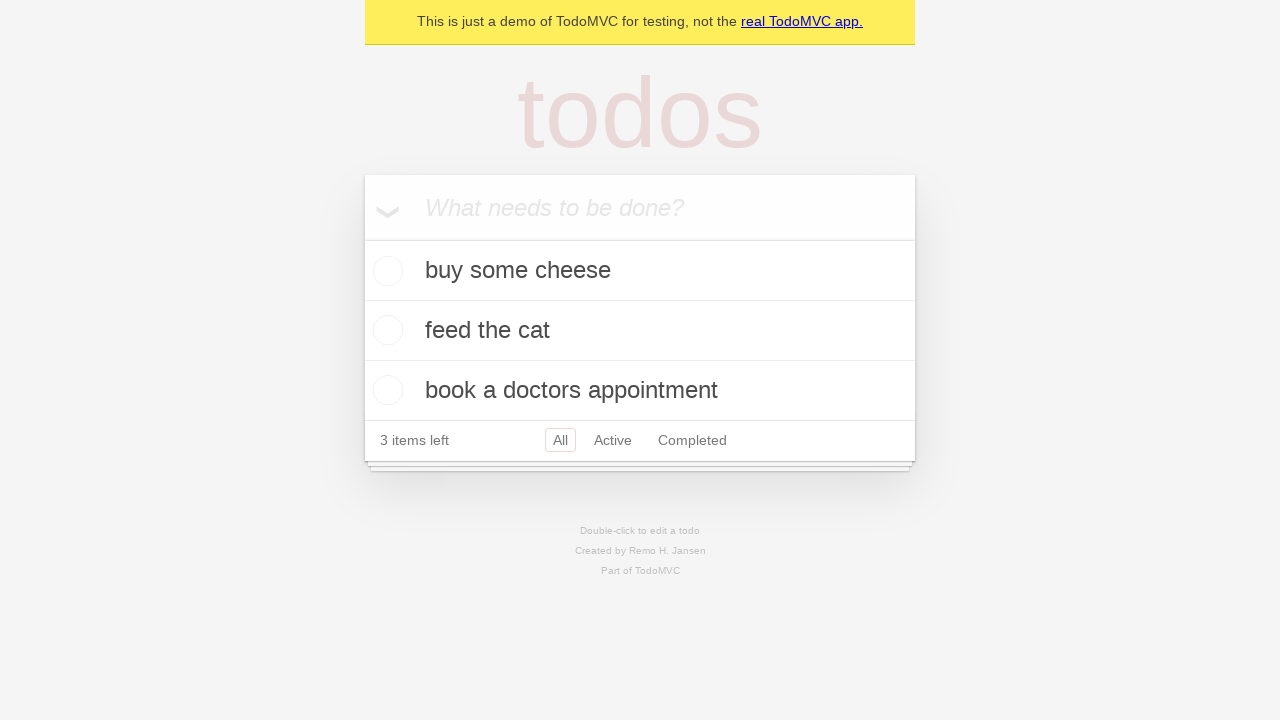

Todo counter element loaded
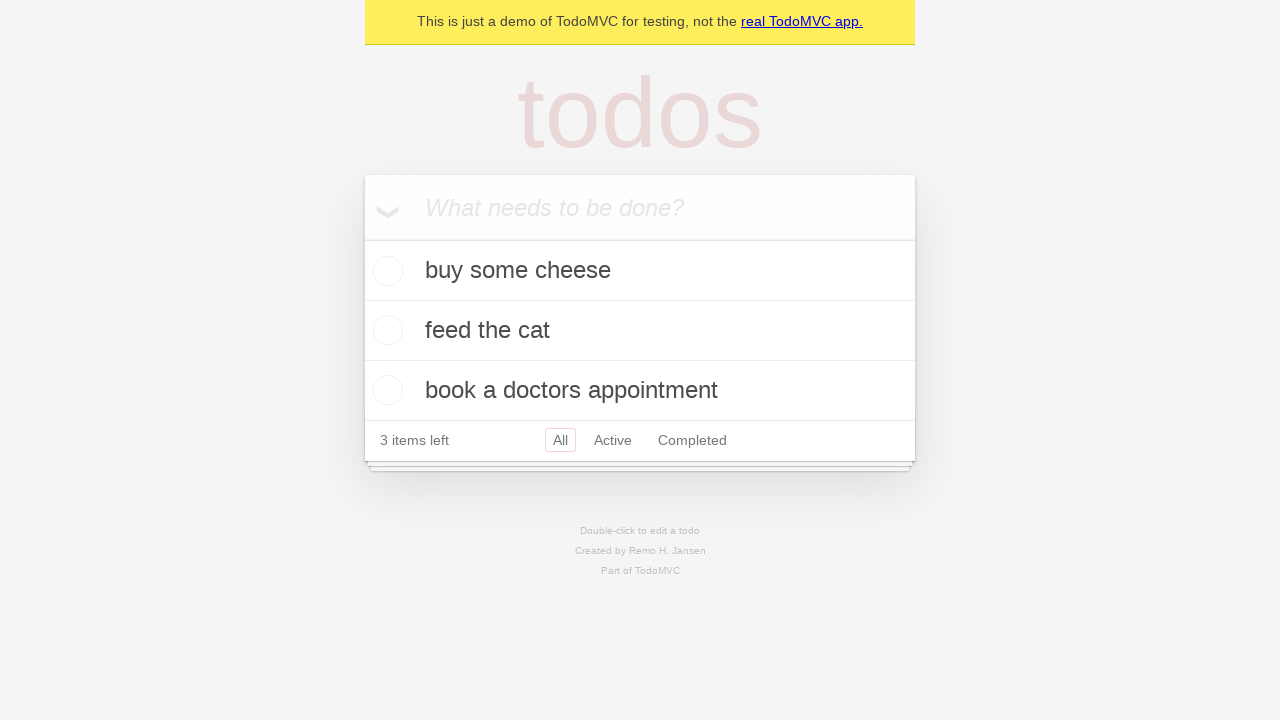

Third todo item is visible on the page
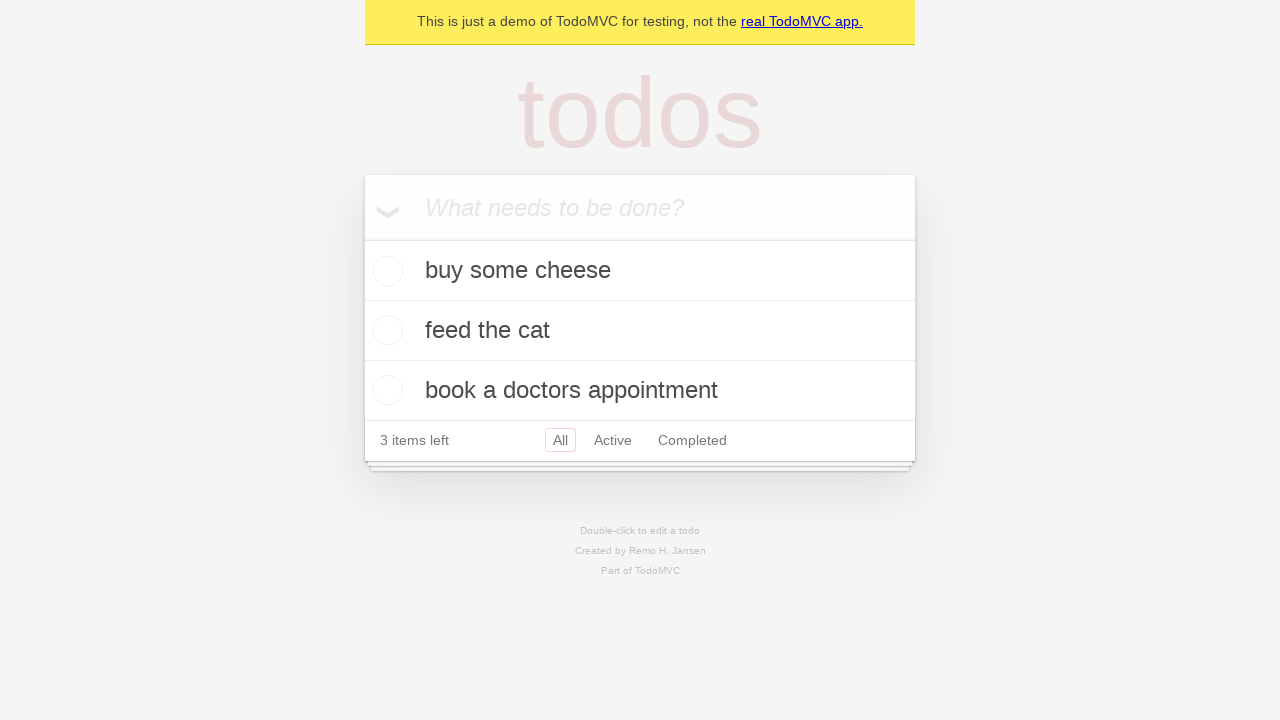

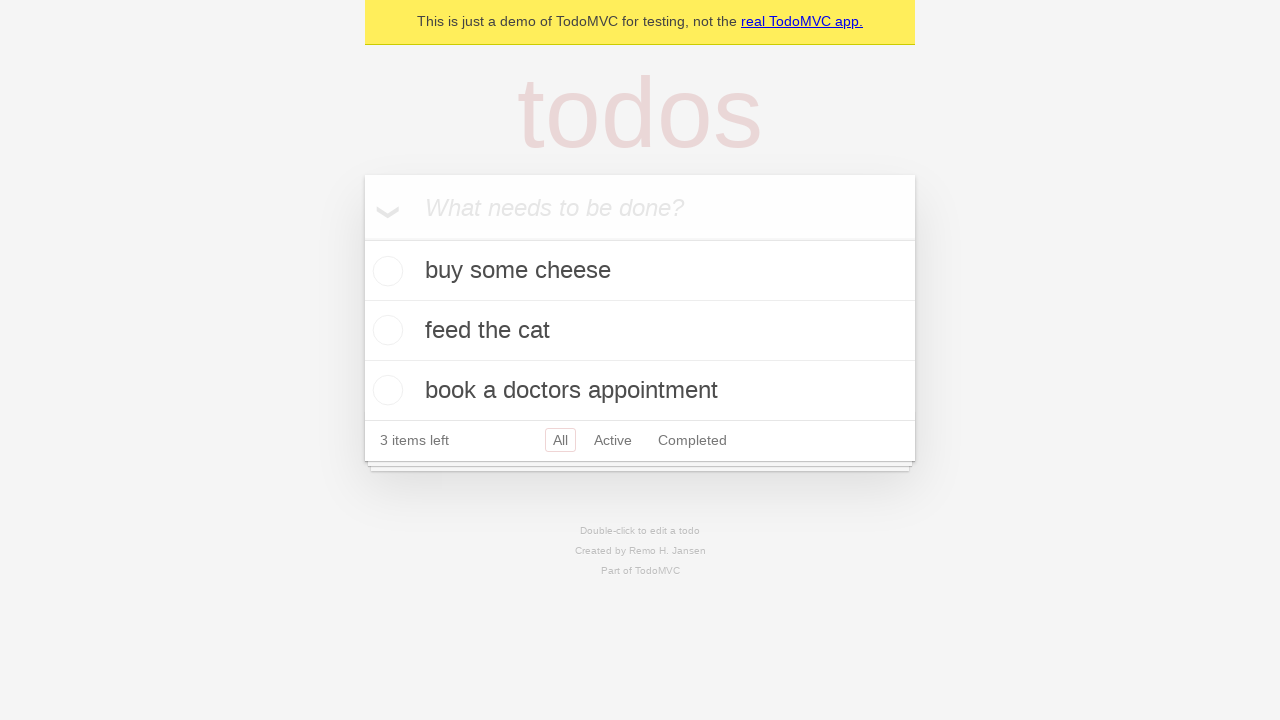